Tests drag and drop functionality on jQuery UI demo page by dragging an element and dropping it onto a target area, then verifying the drop was successful

Starting URL: https://jqueryui.com/droppable/

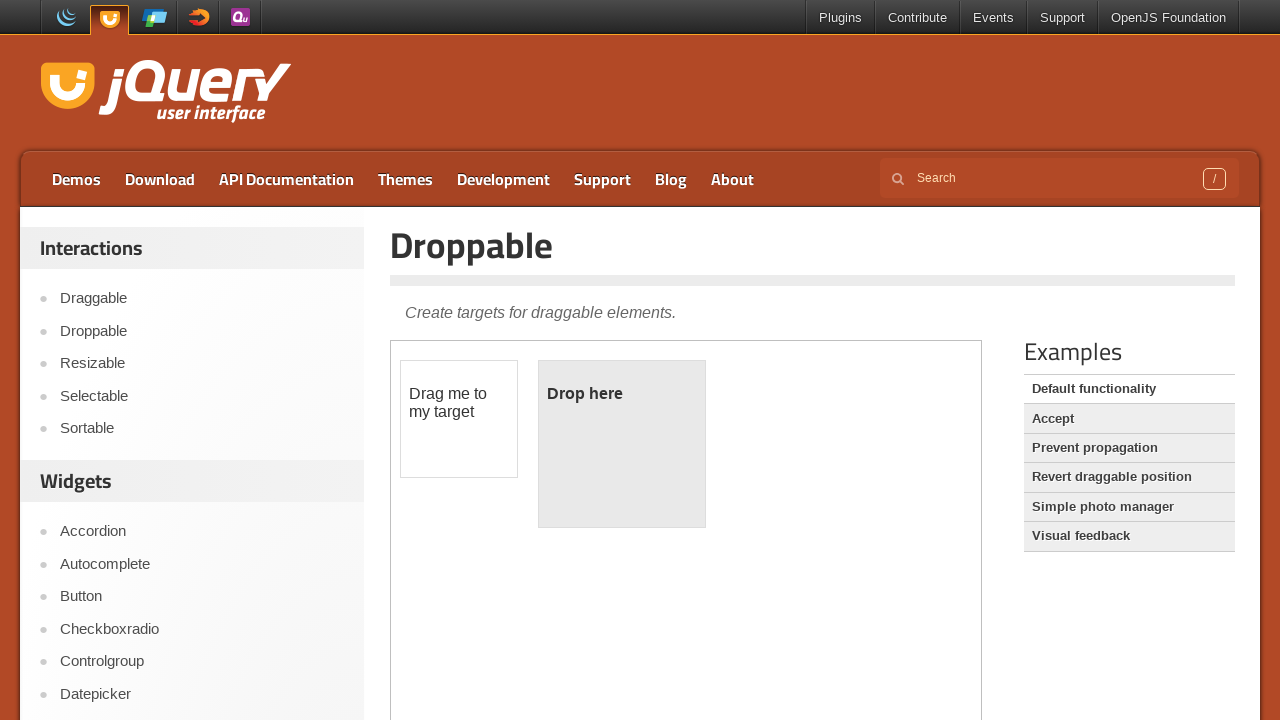

Navigated to jQuery UI droppable demo page
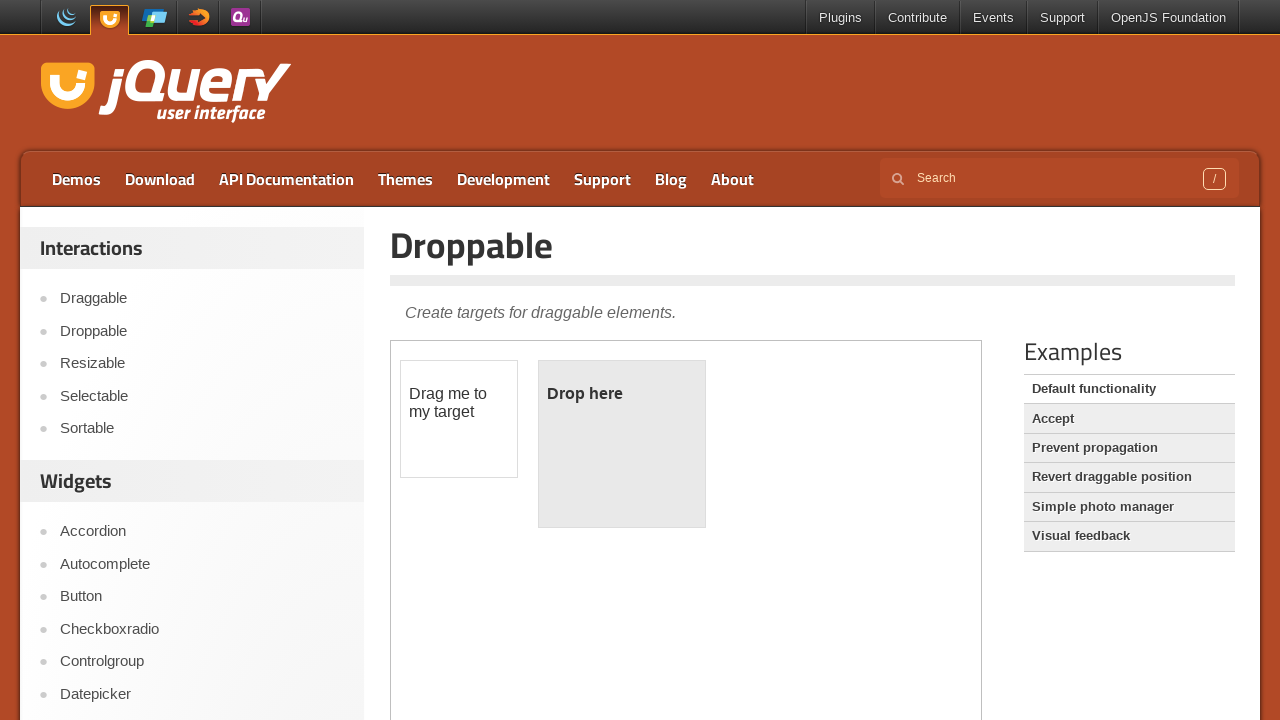

Located the iframe containing drag and drop elements
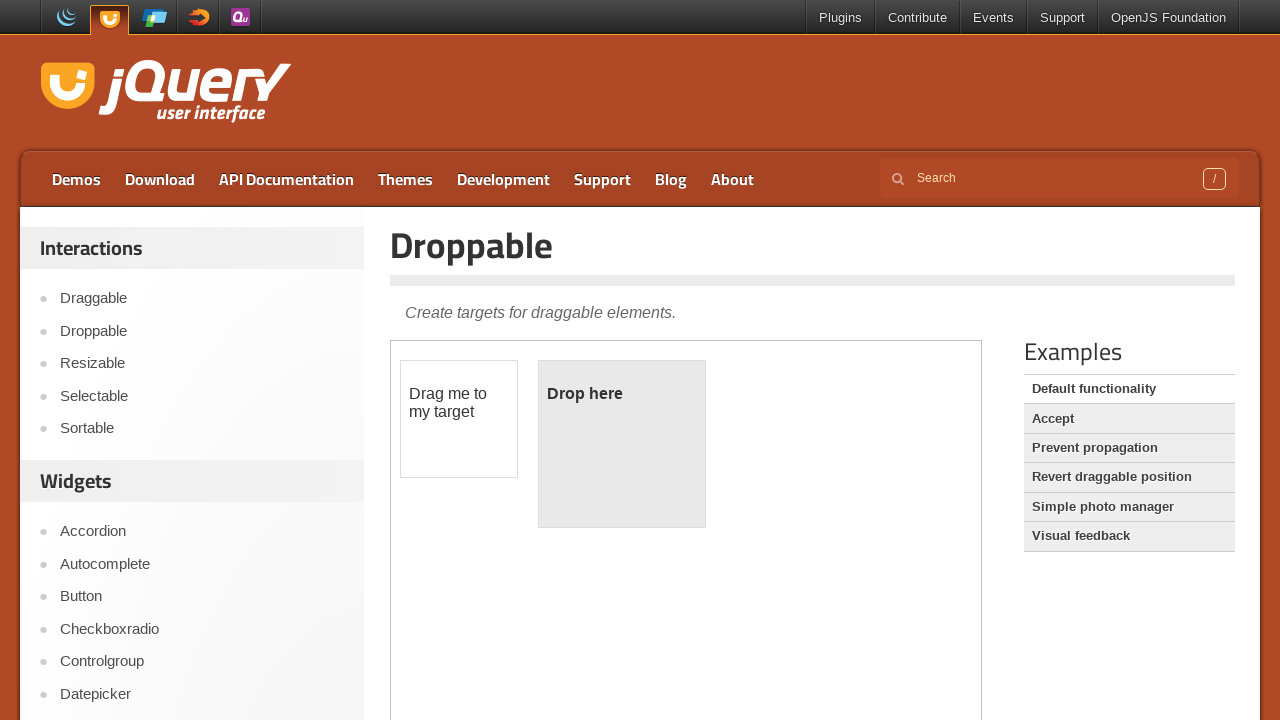

Located the draggable element
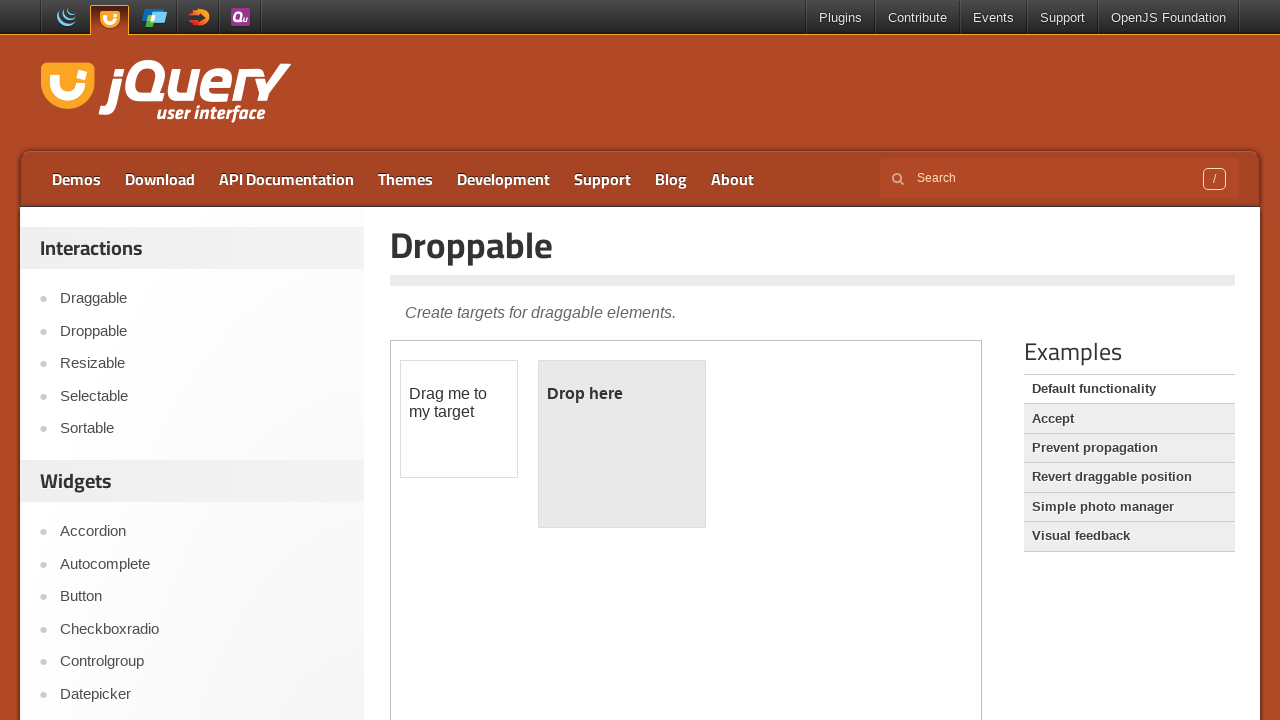

Located the droppable target element
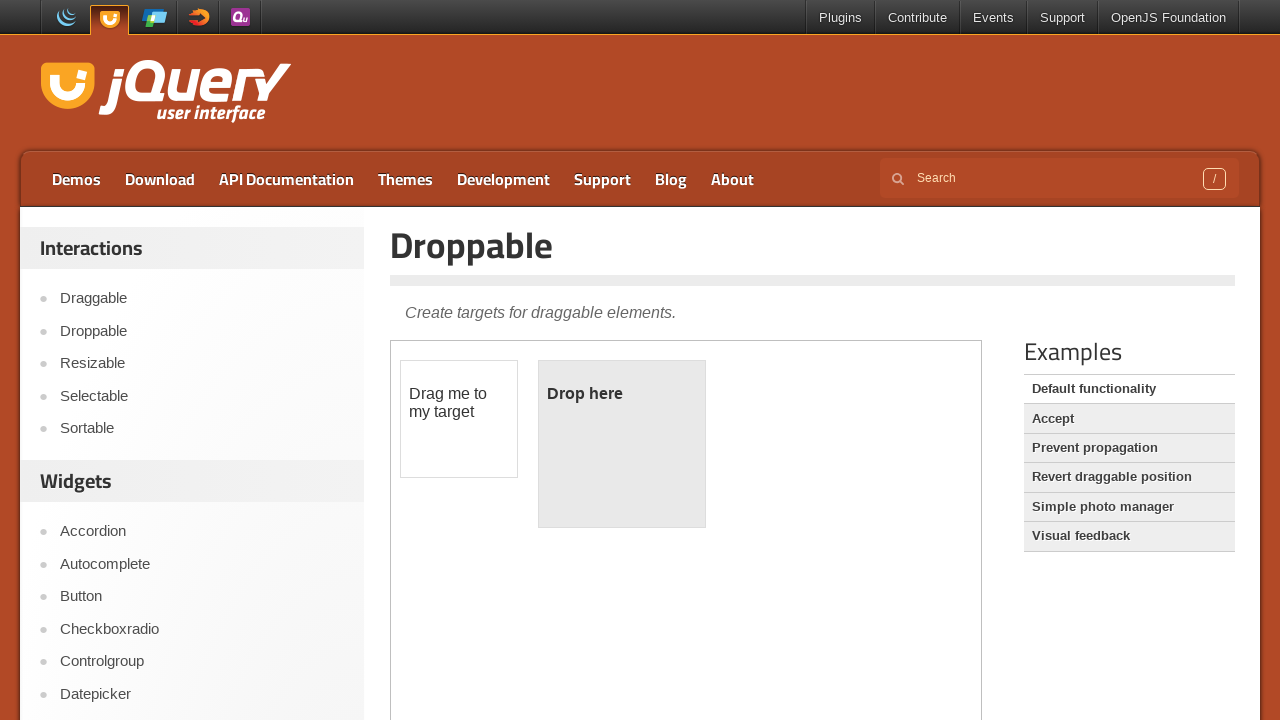

Dragged element onto drop target at (622, 444)
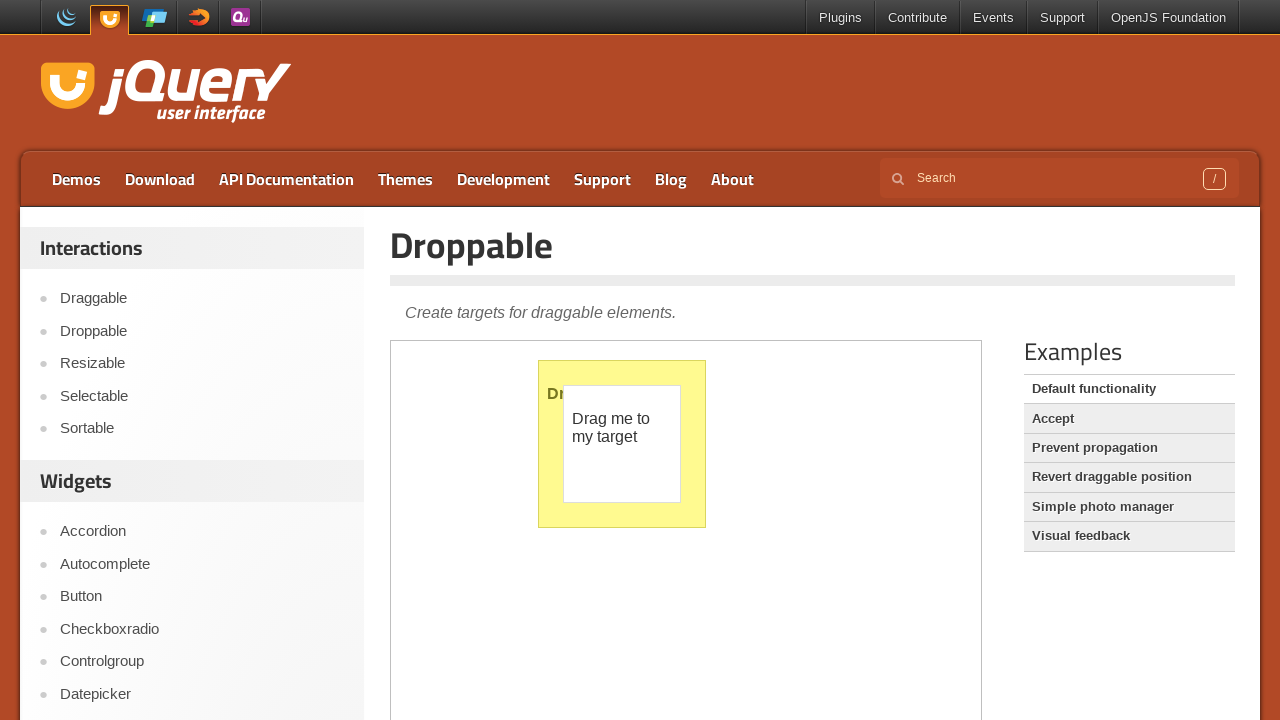

Verified drop was successful - droppable element text changed to 'Dropped!'
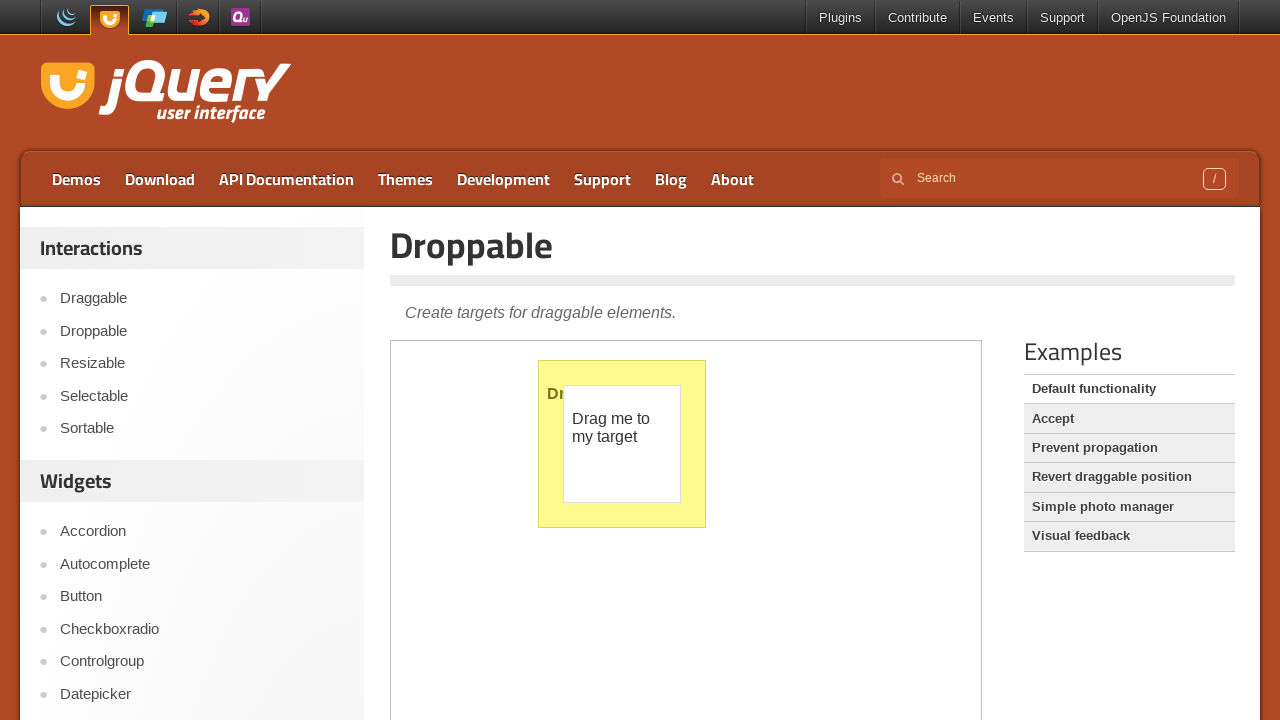

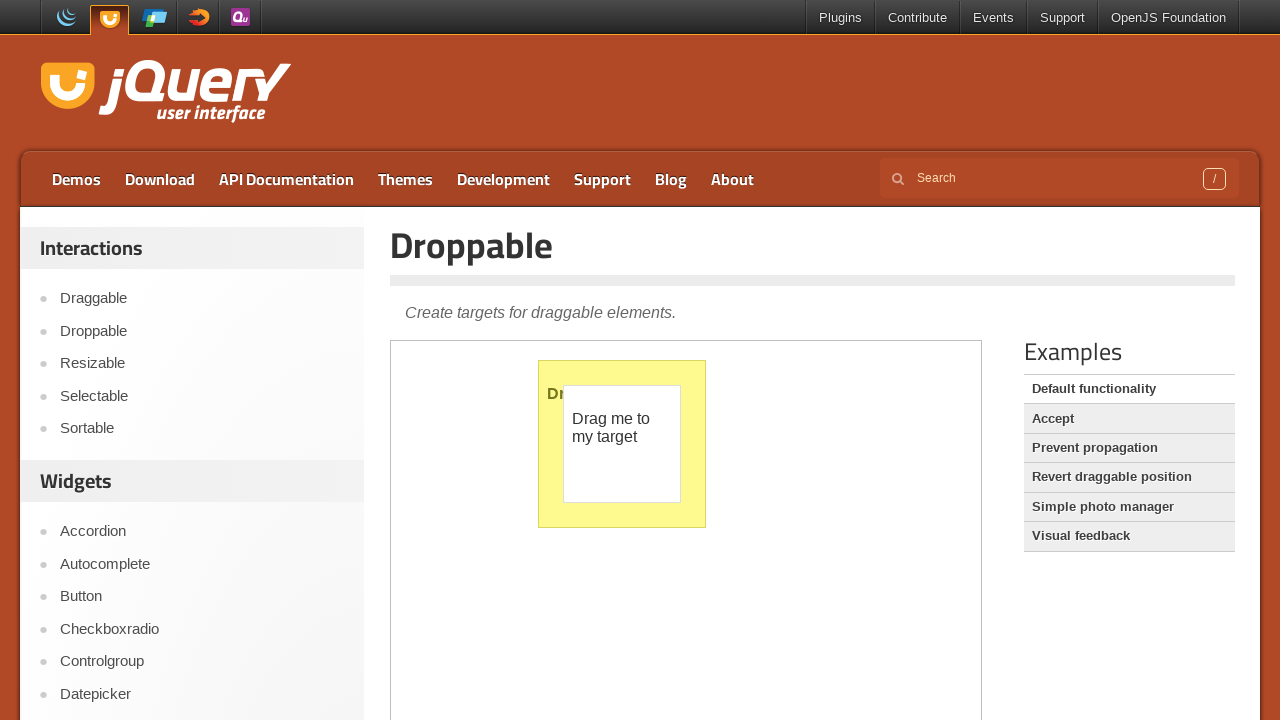